Tests static dropdown functionality by selecting currency options using different selection methods (by index, value, and visible text), then interacts with a passenger count widget by clicking to increment adults and closing the popup.

Starting URL: https://rahulshettyacademy.com/dropdownsPractise/

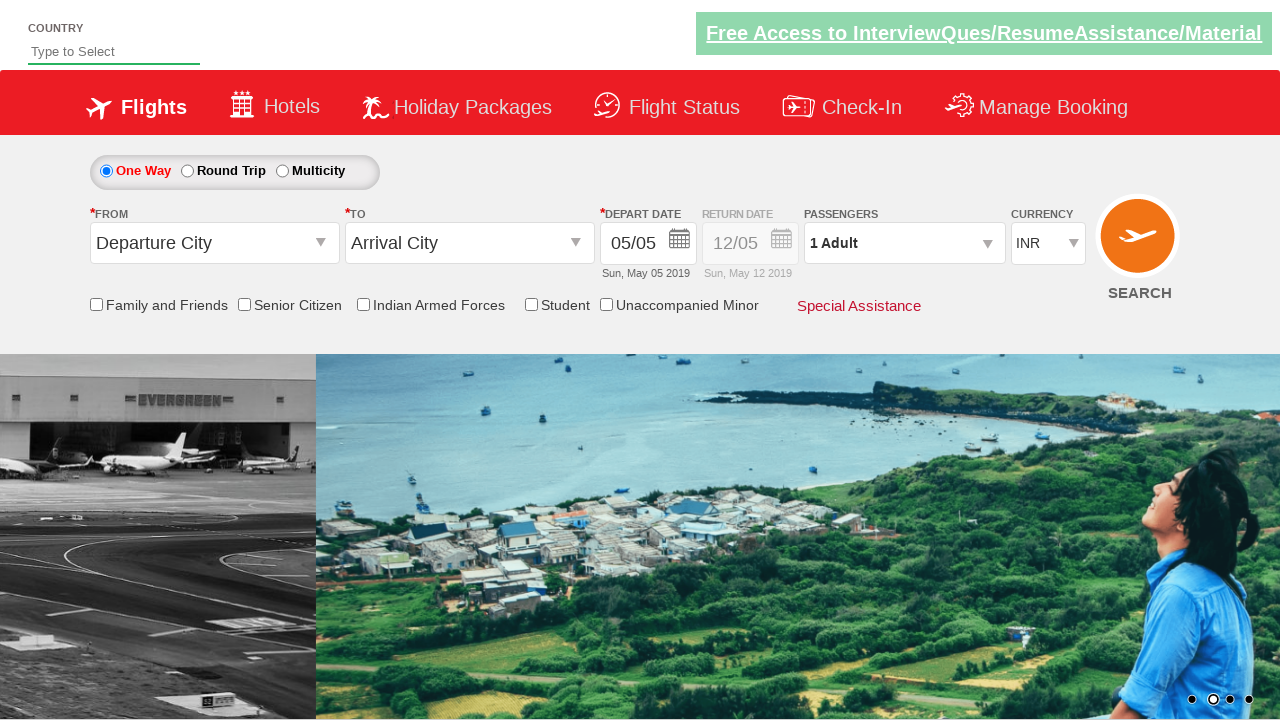

Selected currency dropdown option at index 3 on #ctl00_mainContent_DropDownListCurrency
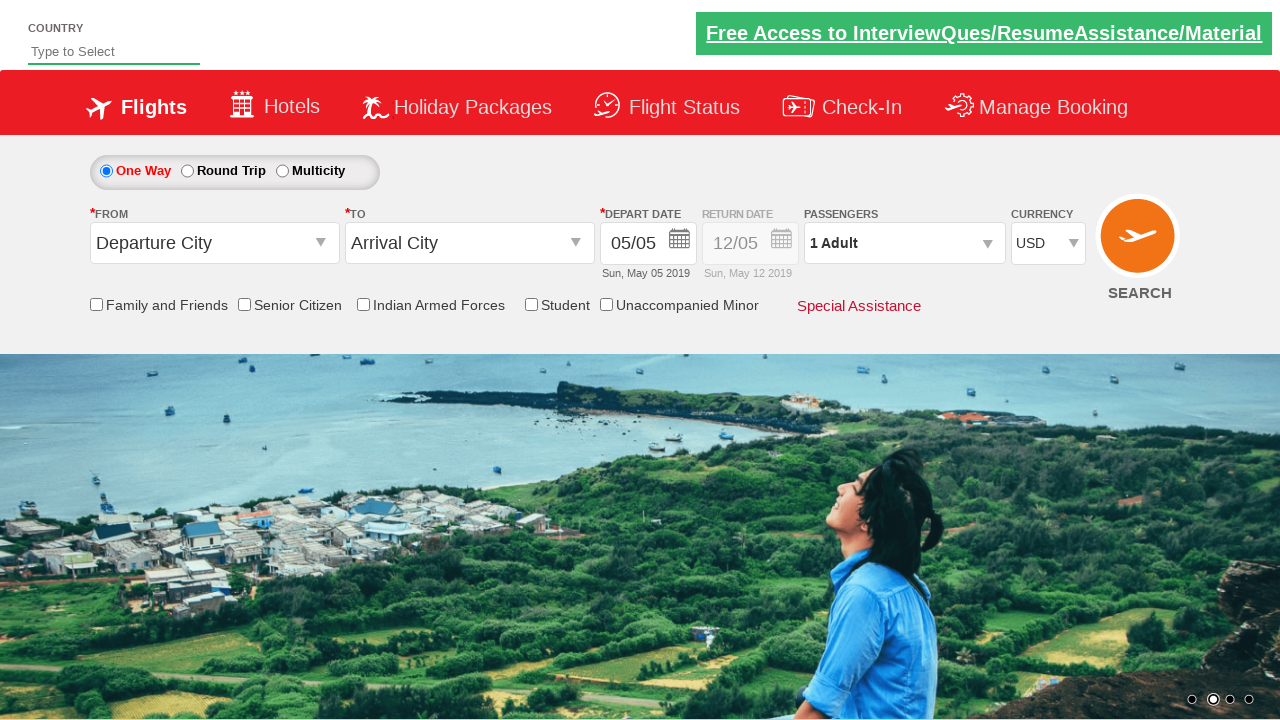

Selected currency dropdown option with value 'INR' on #ctl00_mainContent_DropDownListCurrency
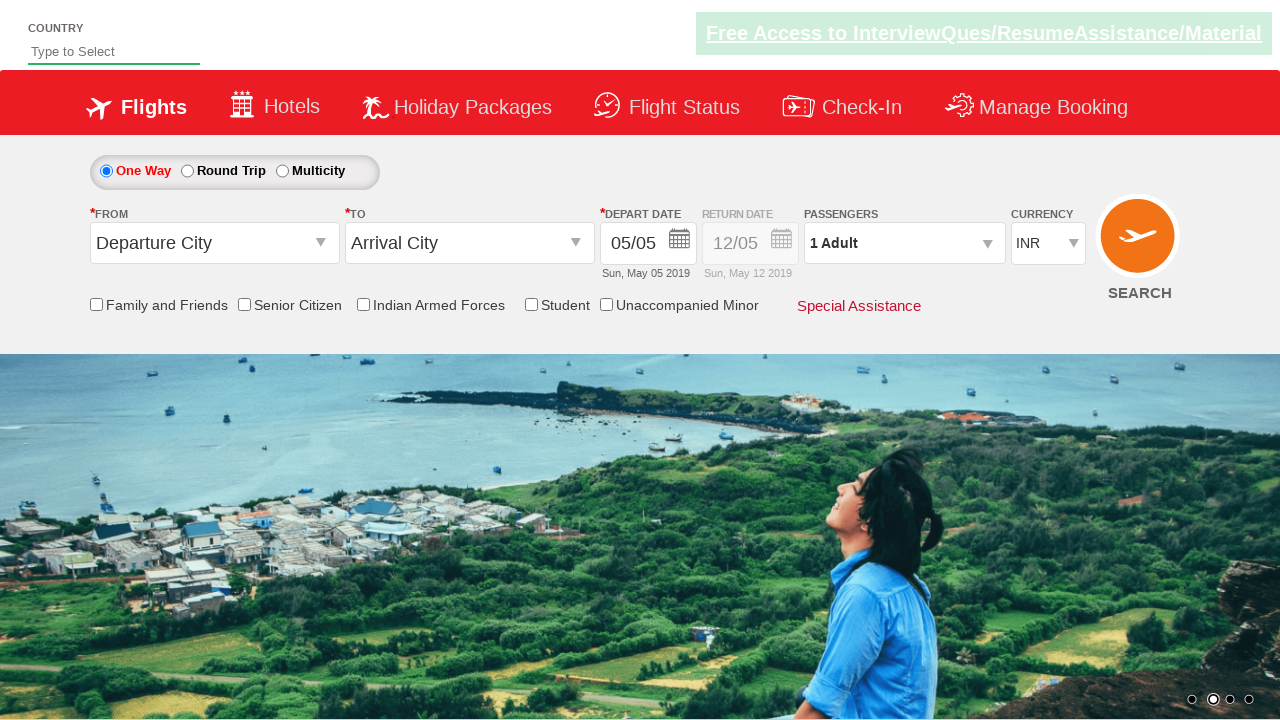

Selected currency dropdown option with label 'AED' on #ctl00_mainContent_DropDownListCurrency
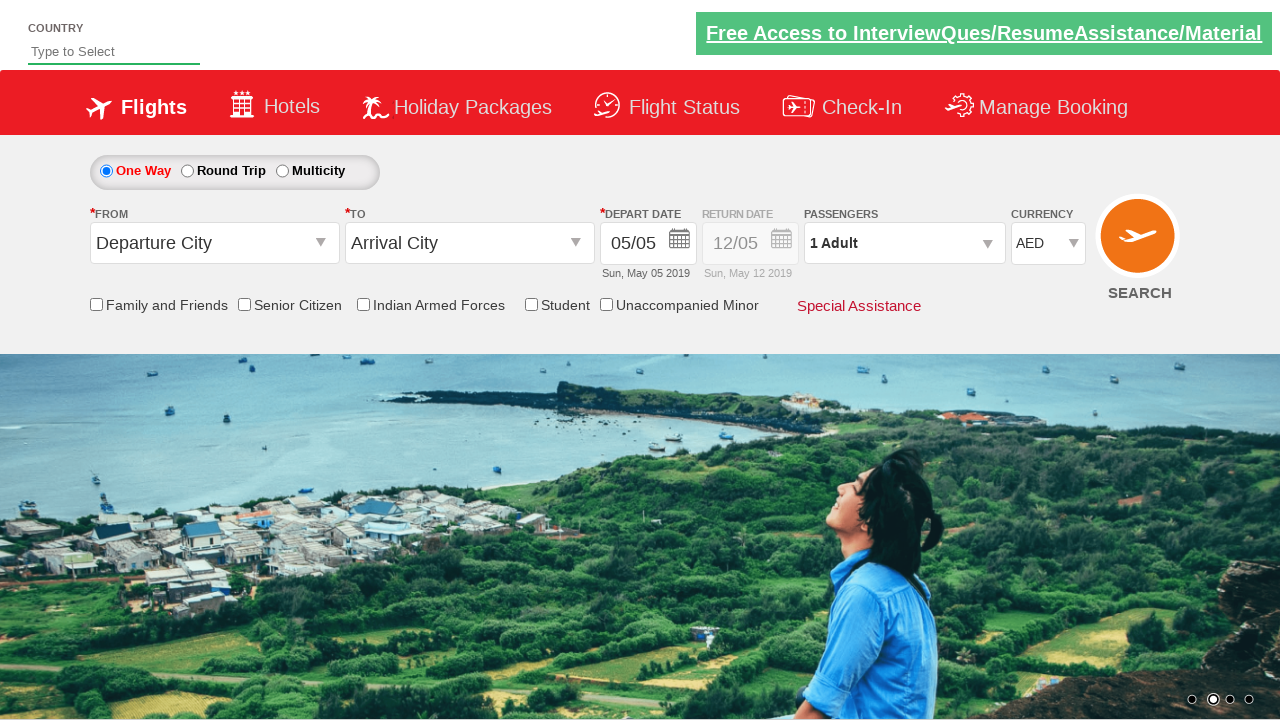

Clicked passenger info dropdown to open passenger options at (904, 243) on div#divpaxinfo
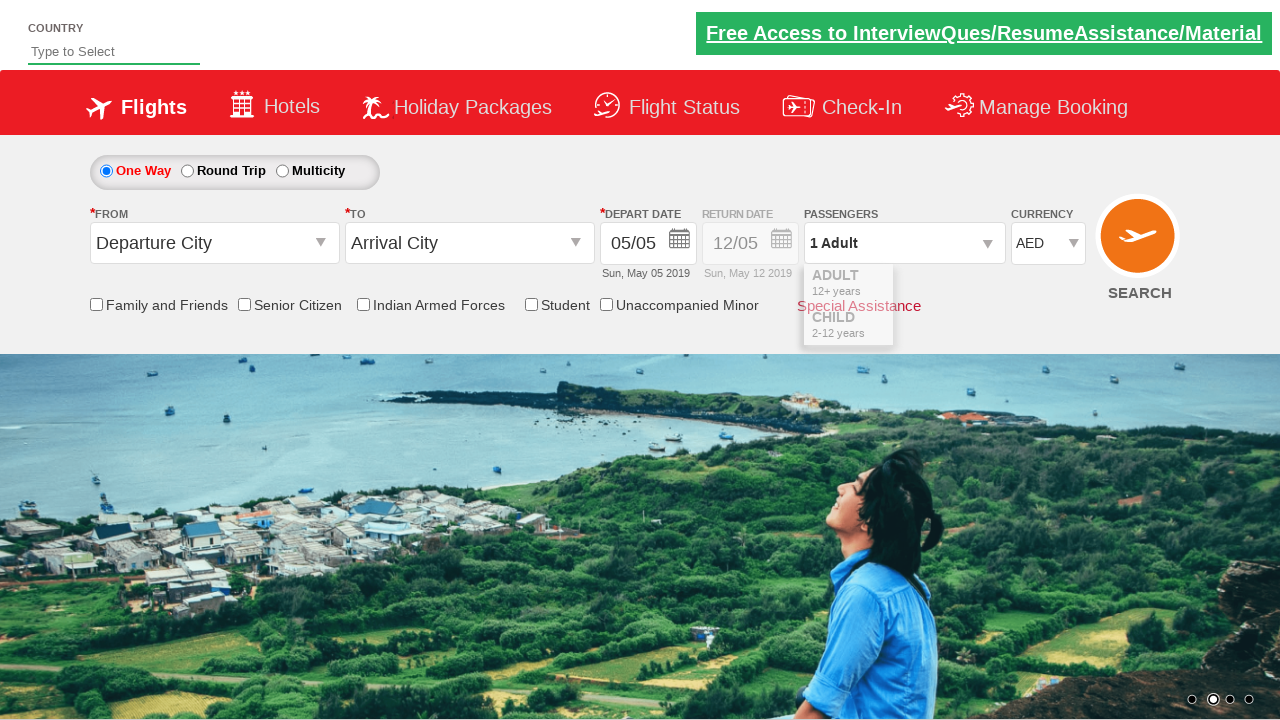

Clicked increment adult button (iteration 1 of 4) at (982, 288) on span#hrefIncAdt
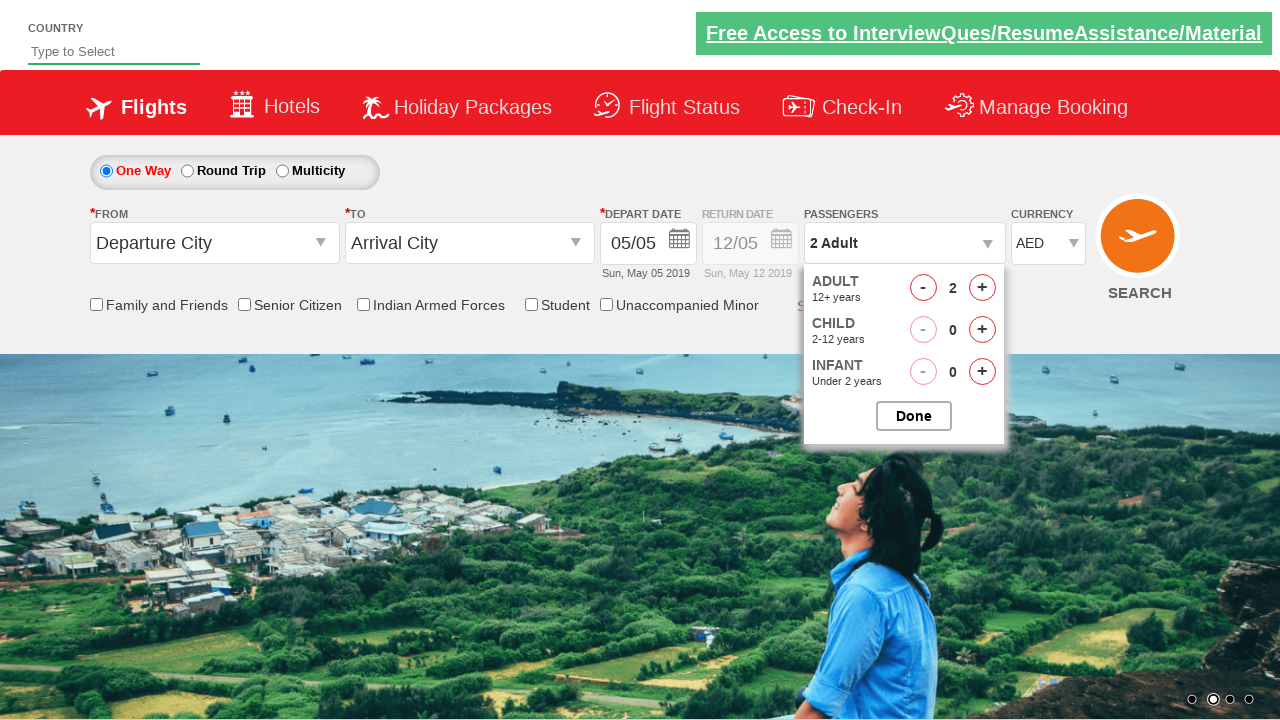

Clicked increment adult button (iteration 2 of 4) at (982, 288) on span#hrefIncAdt
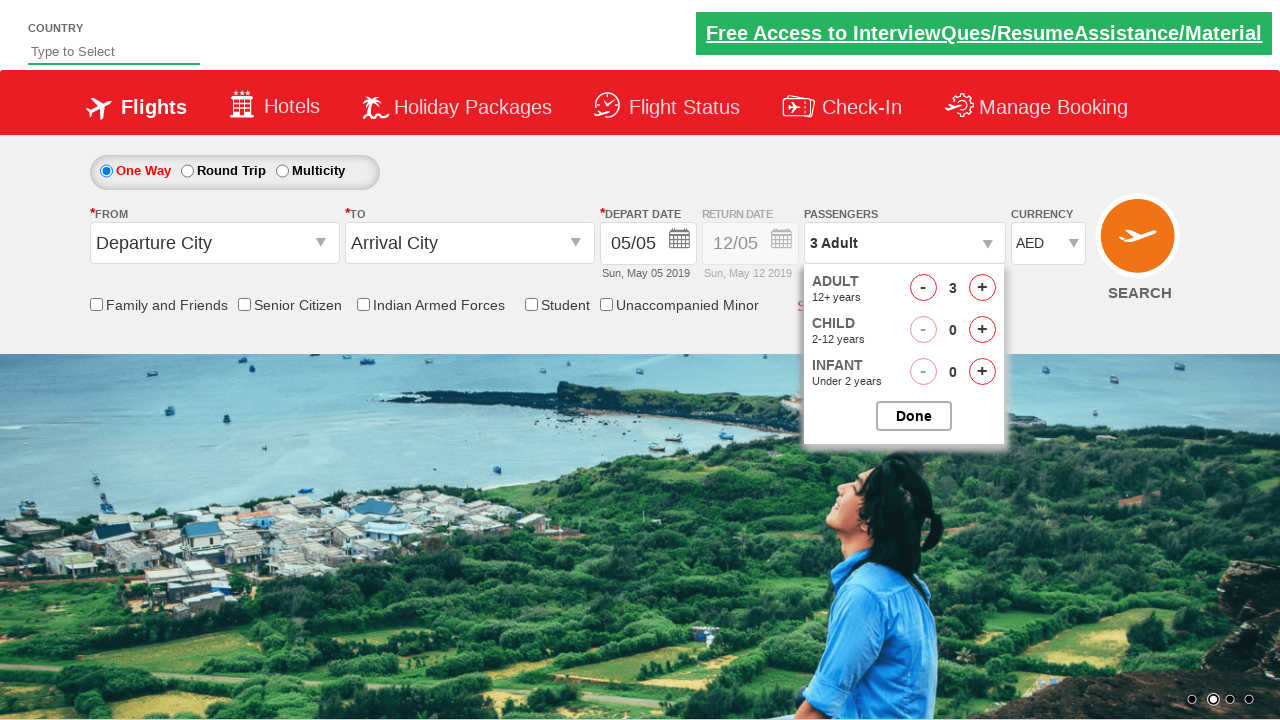

Clicked increment adult button (iteration 3 of 4) at (982, 288) on span#hrefIncAdt
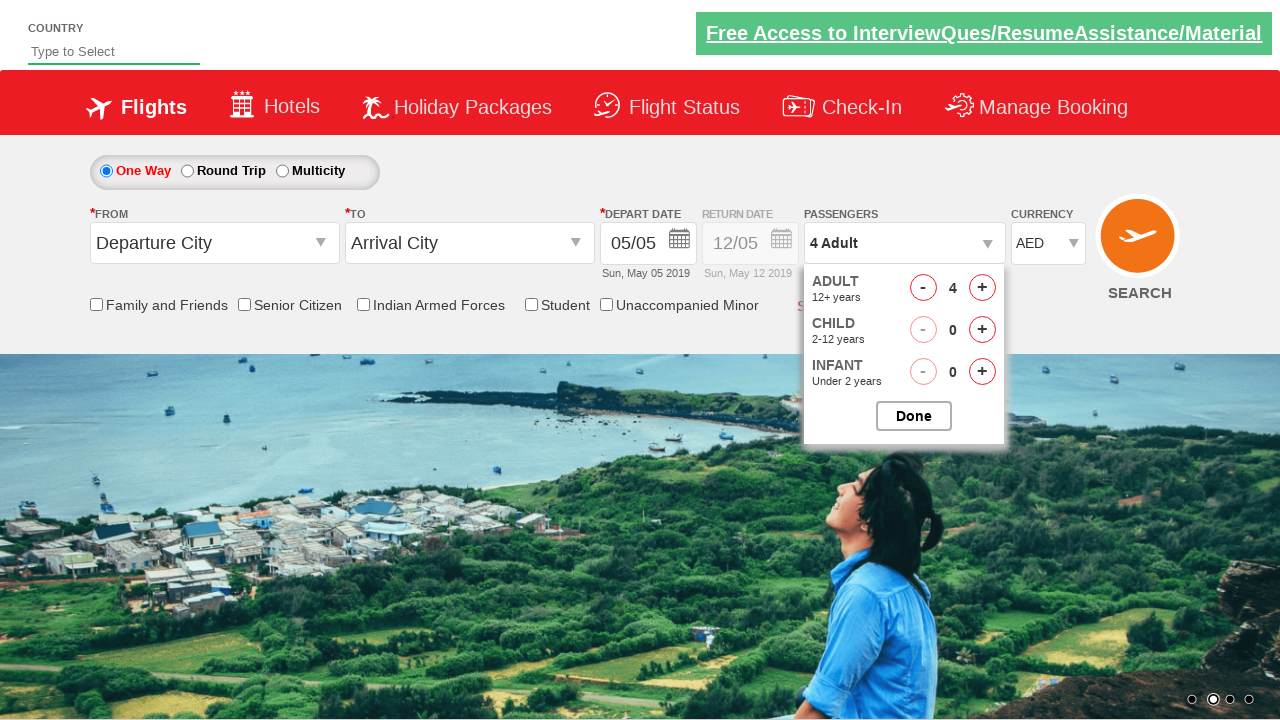

Clicked increment adult button (iteration 4 of 4) at (982, 288) on span#hrefIncAdt
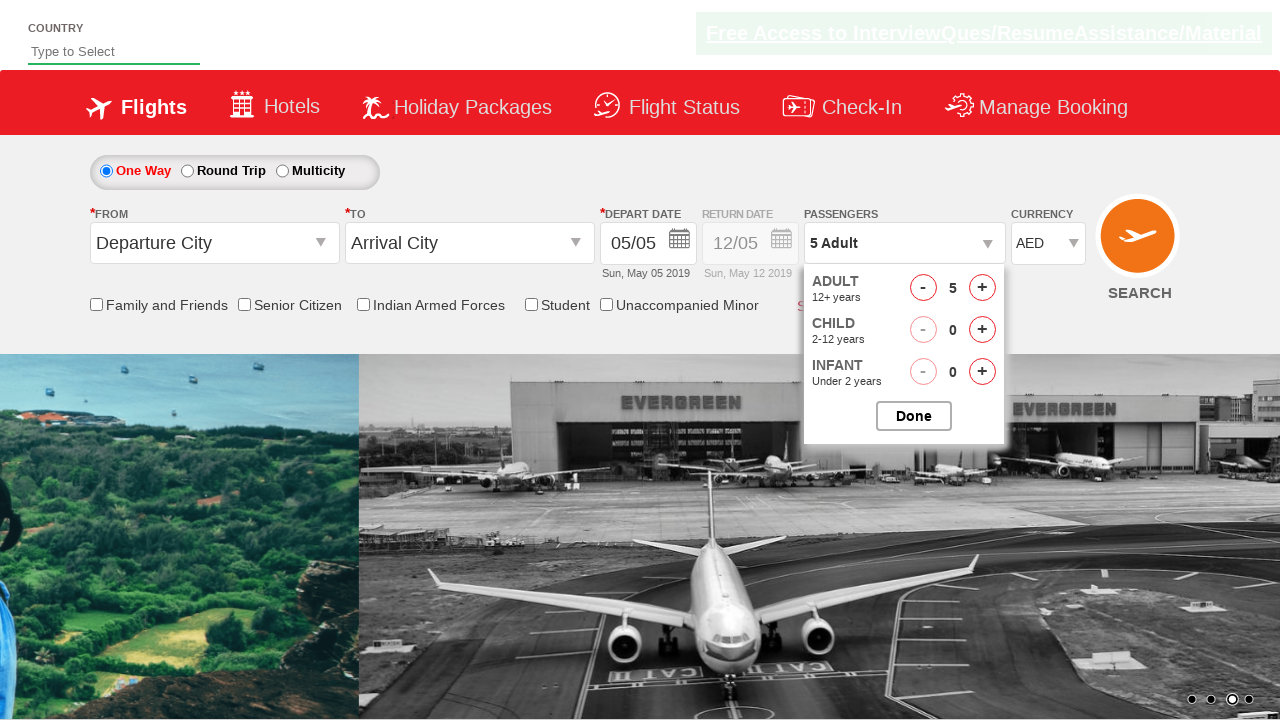

Clicked button to close passenger options popup at (914, 416) on input#btnclosepaxoption
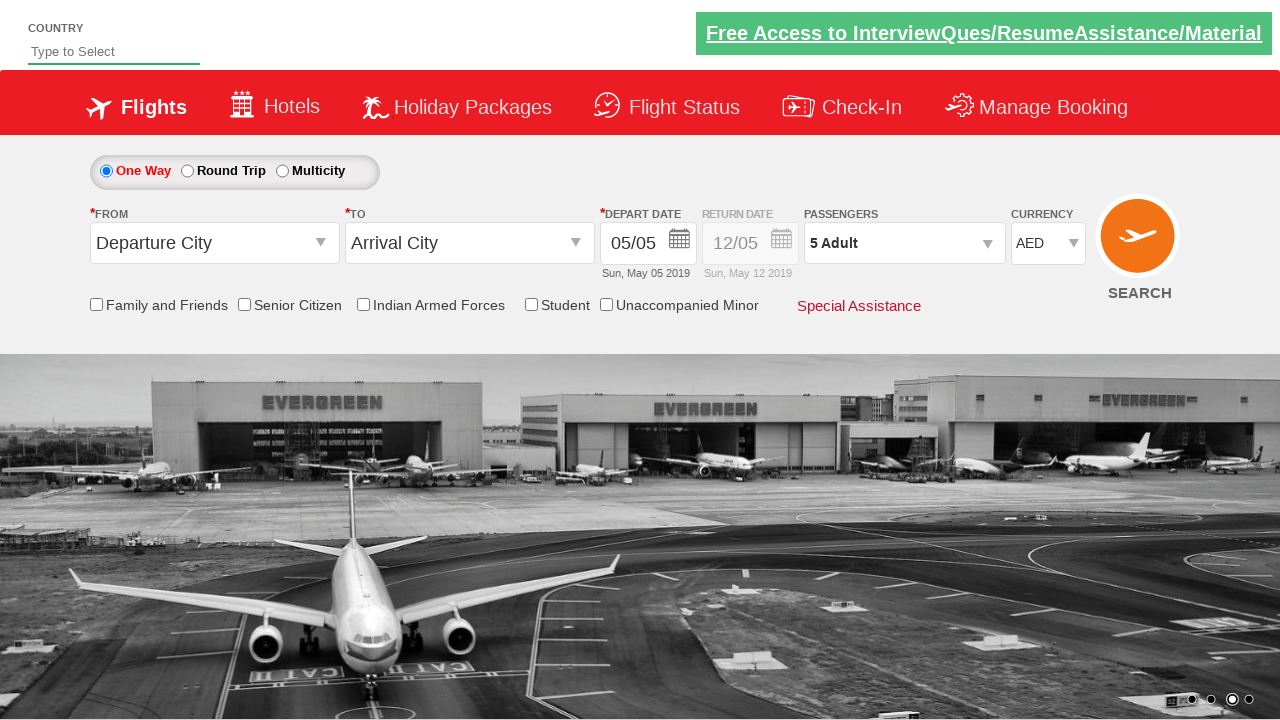

Verified passenger info element is visible
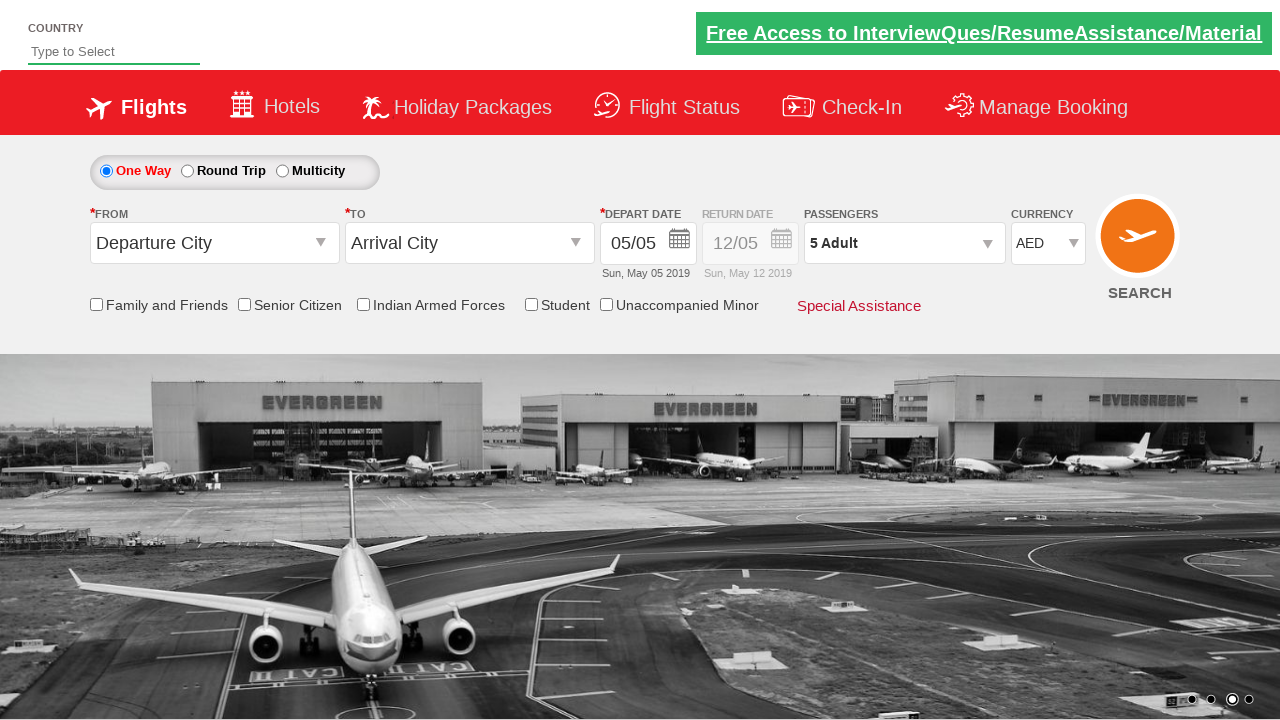

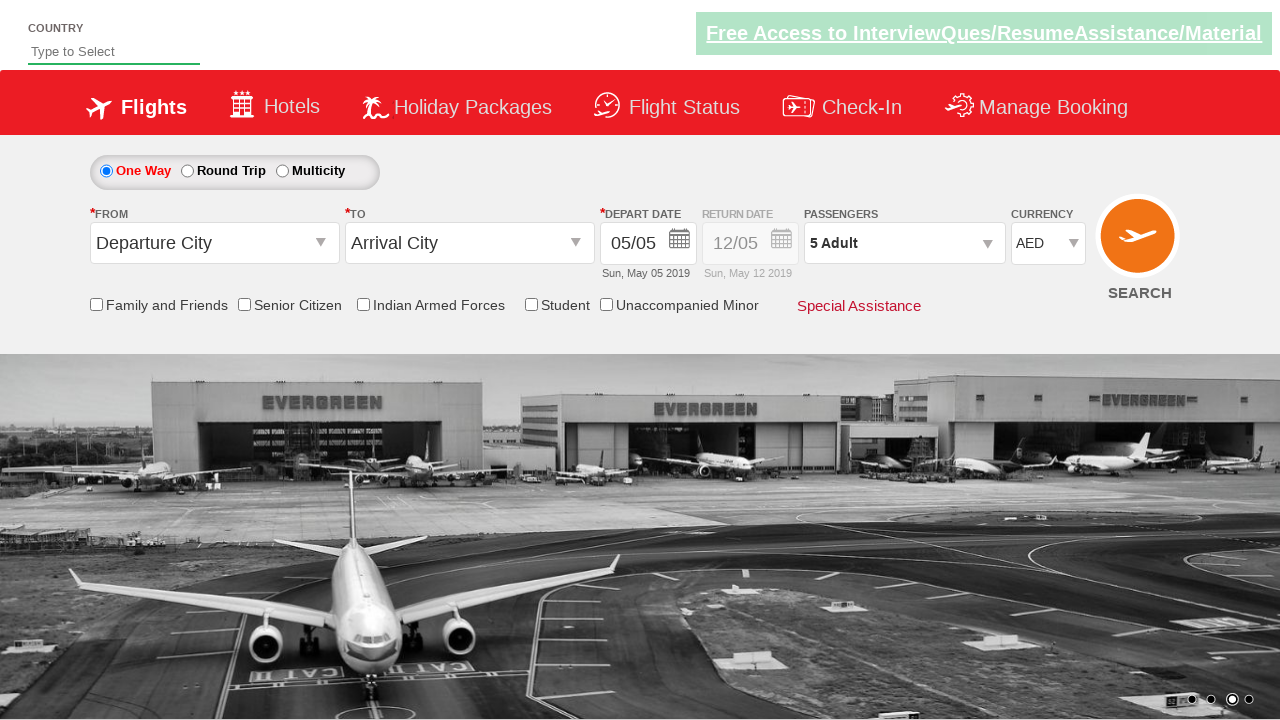